Tests multiple window handling by clicking a link that opens a new window and switching between windows

Starting URL: http://the-internet.herokuapp.com/windows

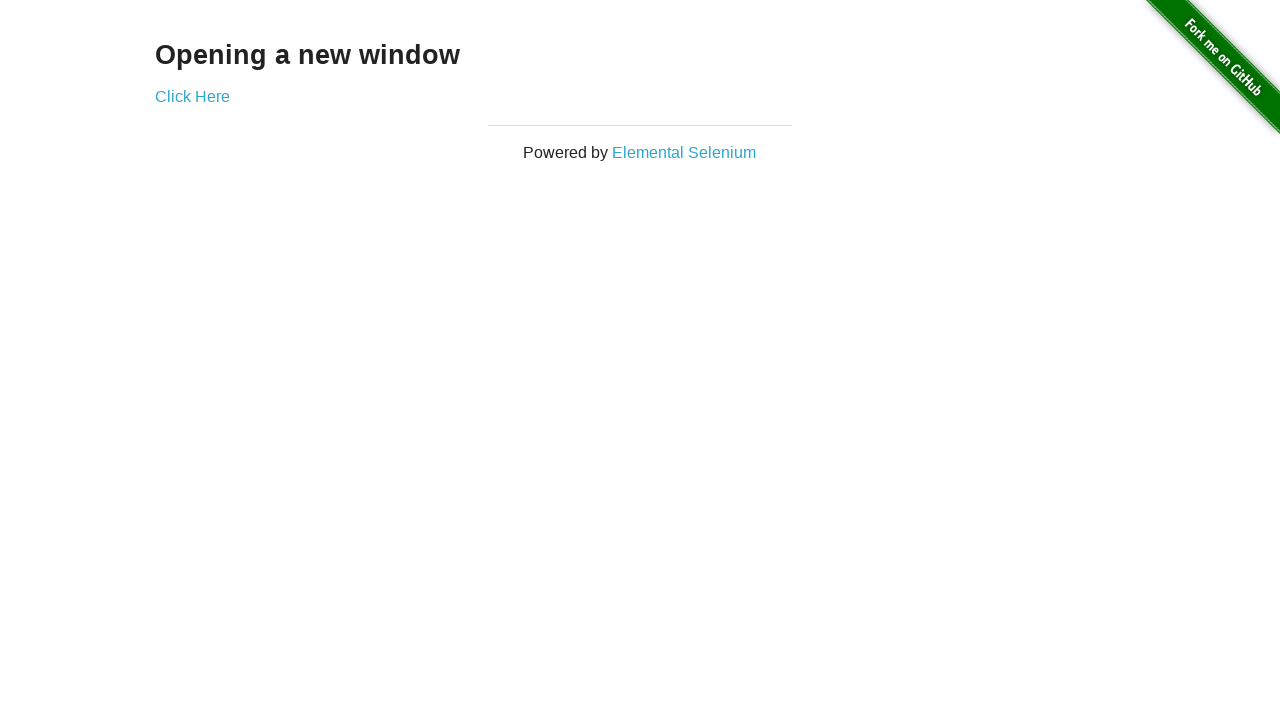

Clicked link to open new window at (192, 96) on a:has-text('Click Here')
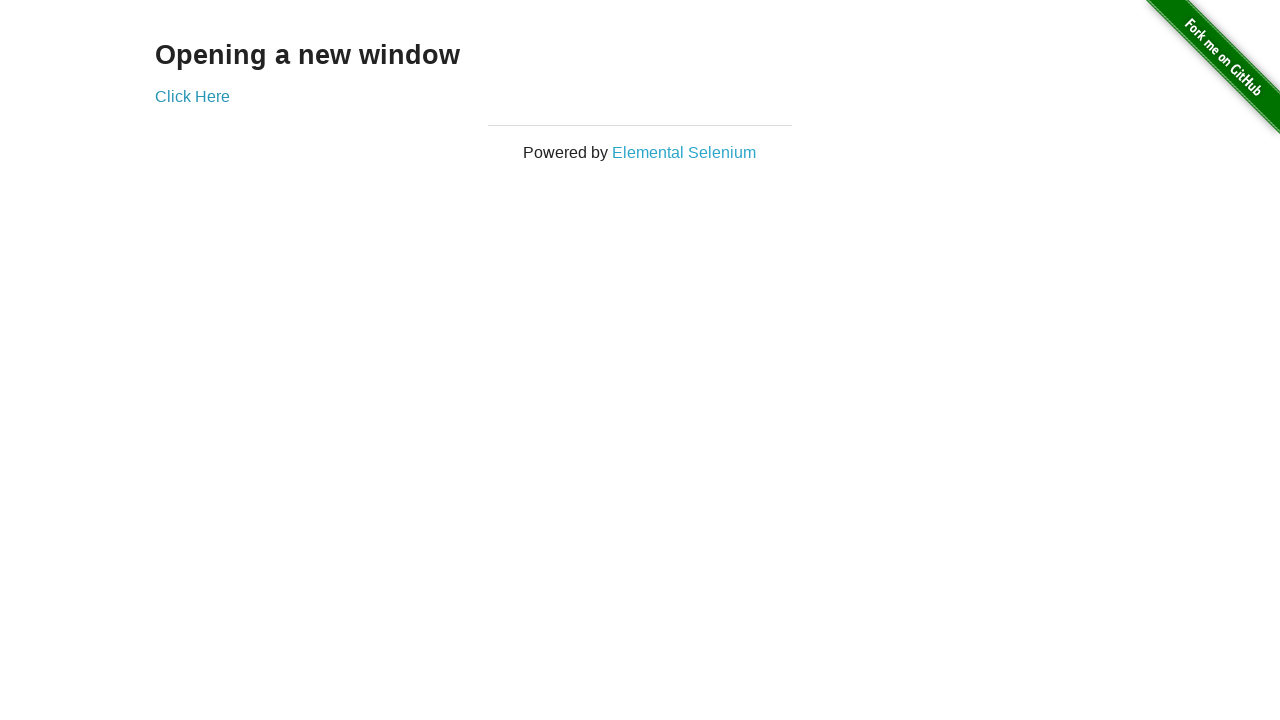

New window opened and captured
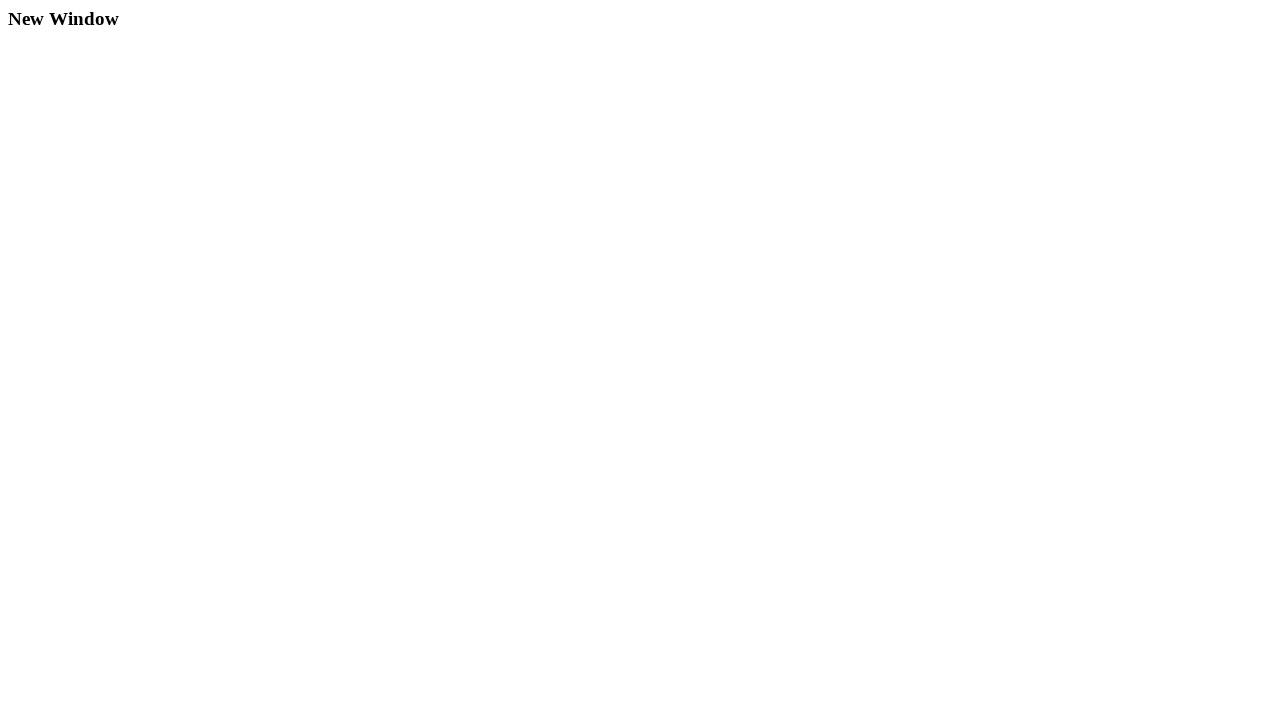

New page finished loading
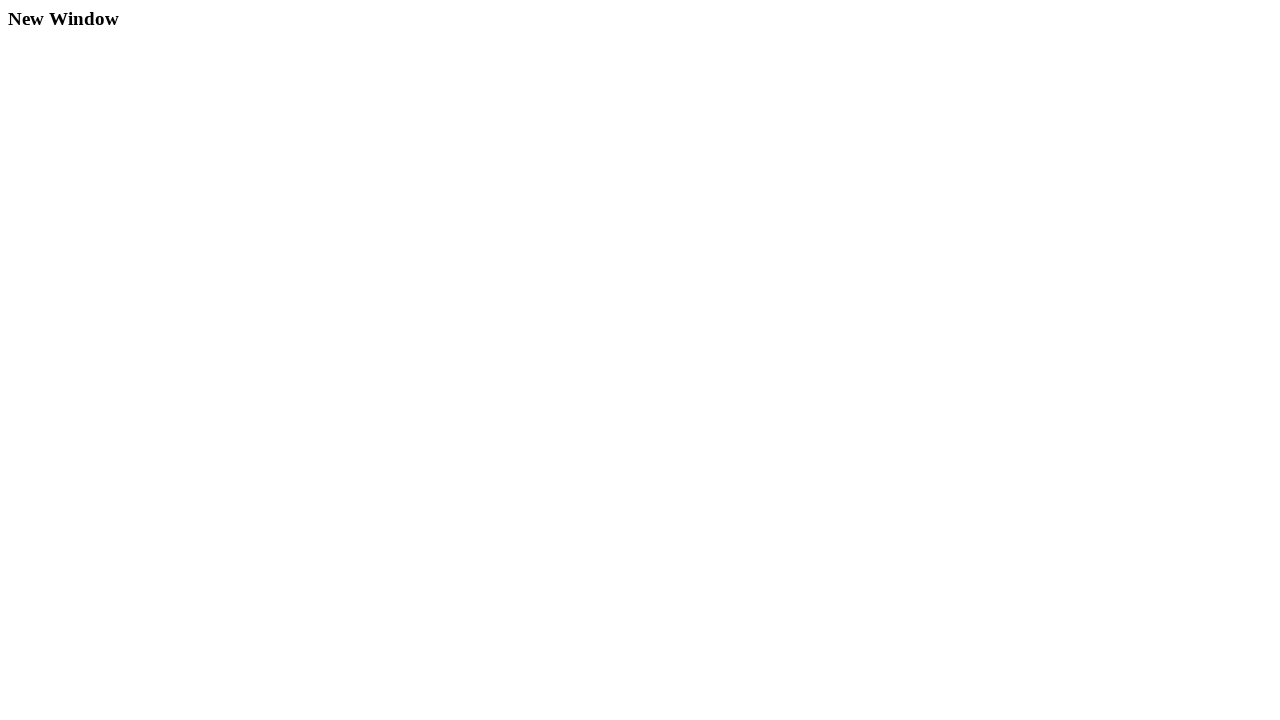

Retrieved original window title: The Internet
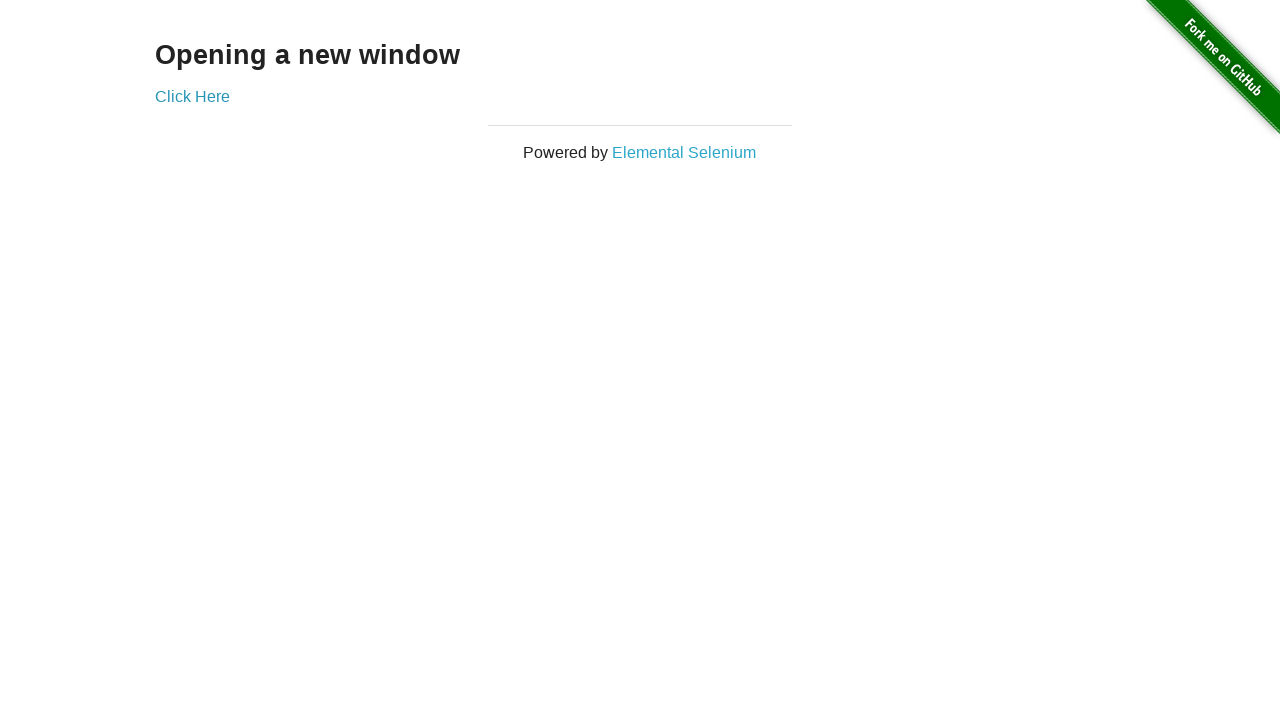

Retrieved new window title: New Window
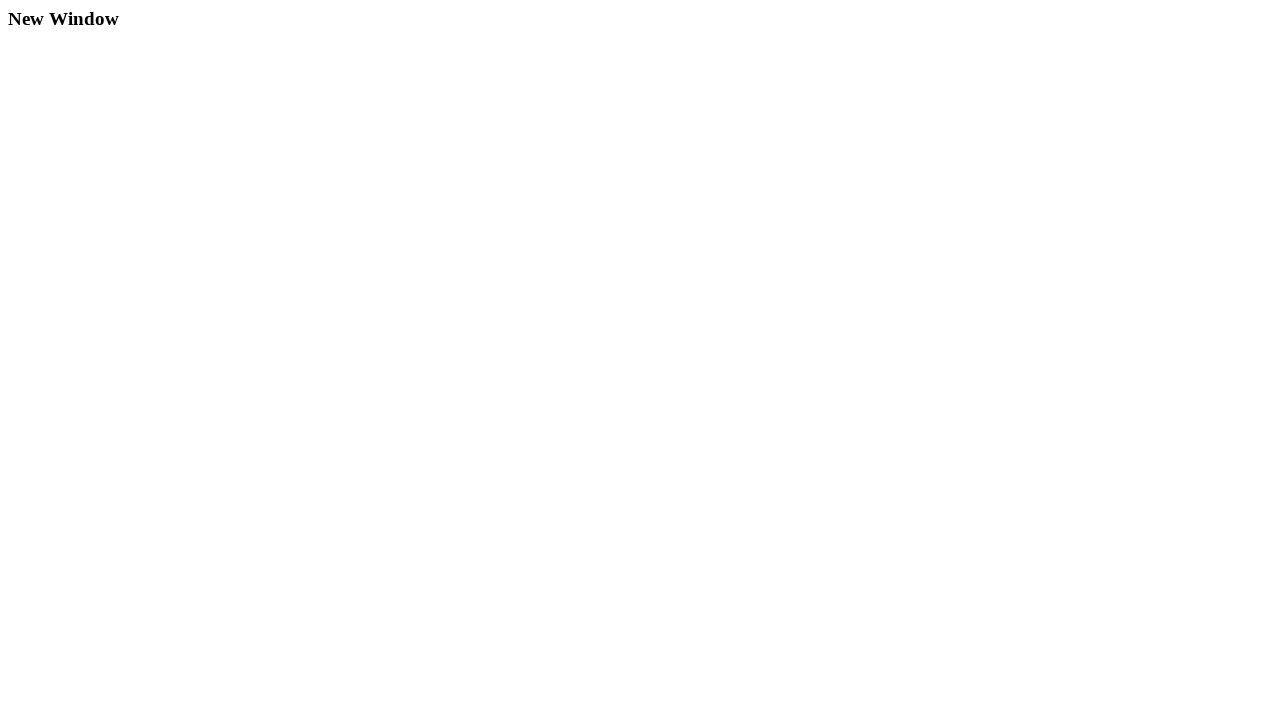

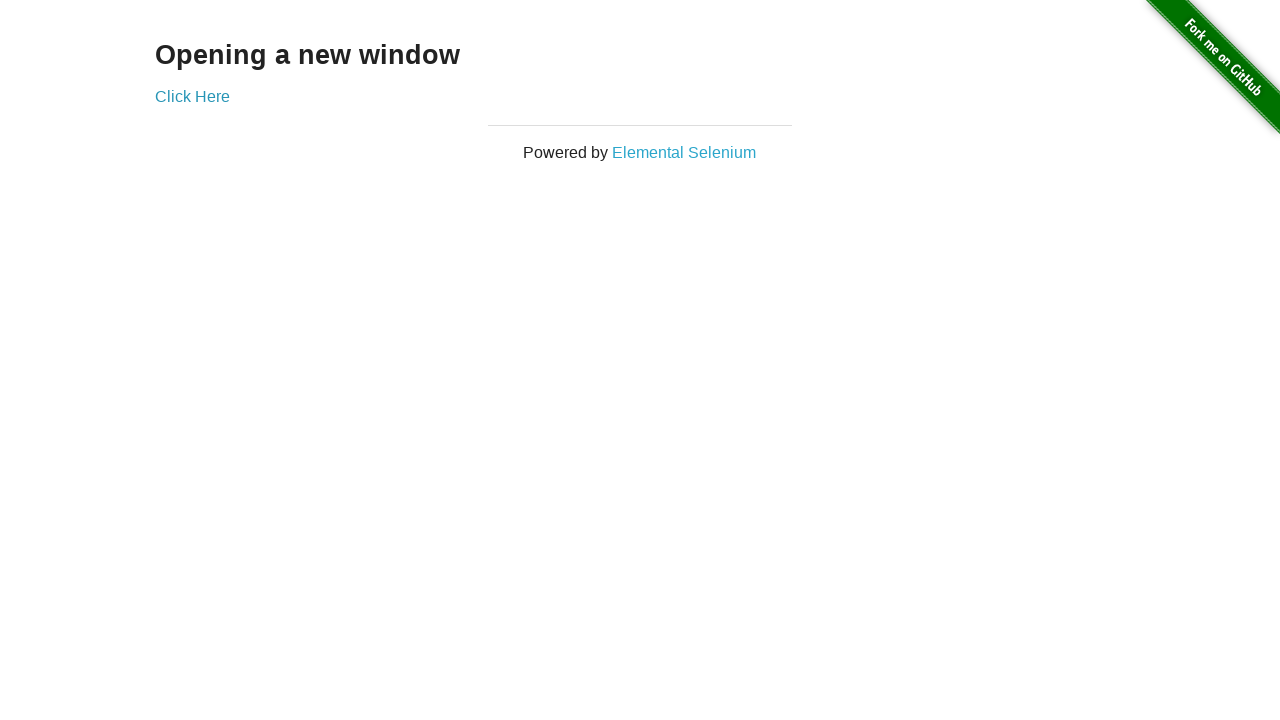